Navigates to LADbible website and clicks on the "Submit your content" link using partial link text matching

Starting URL: https://www.ladbible.com

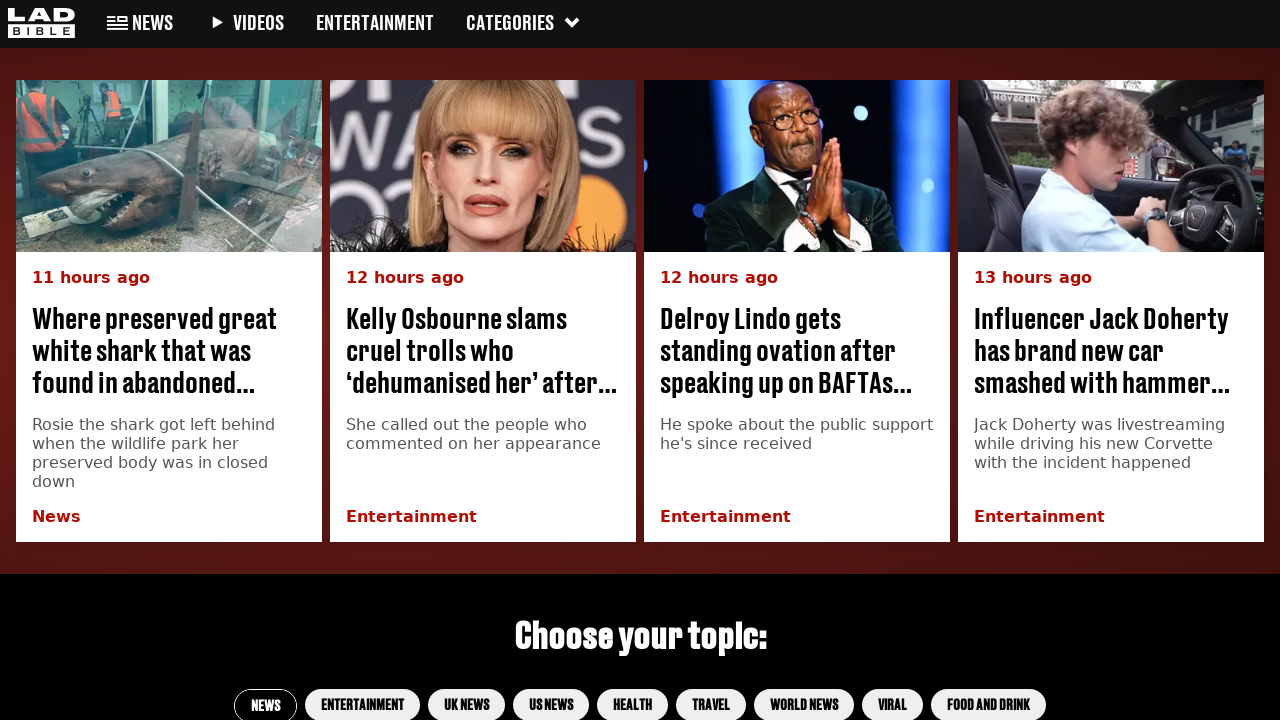

Waited for DOM content loaded on LADbible homepage
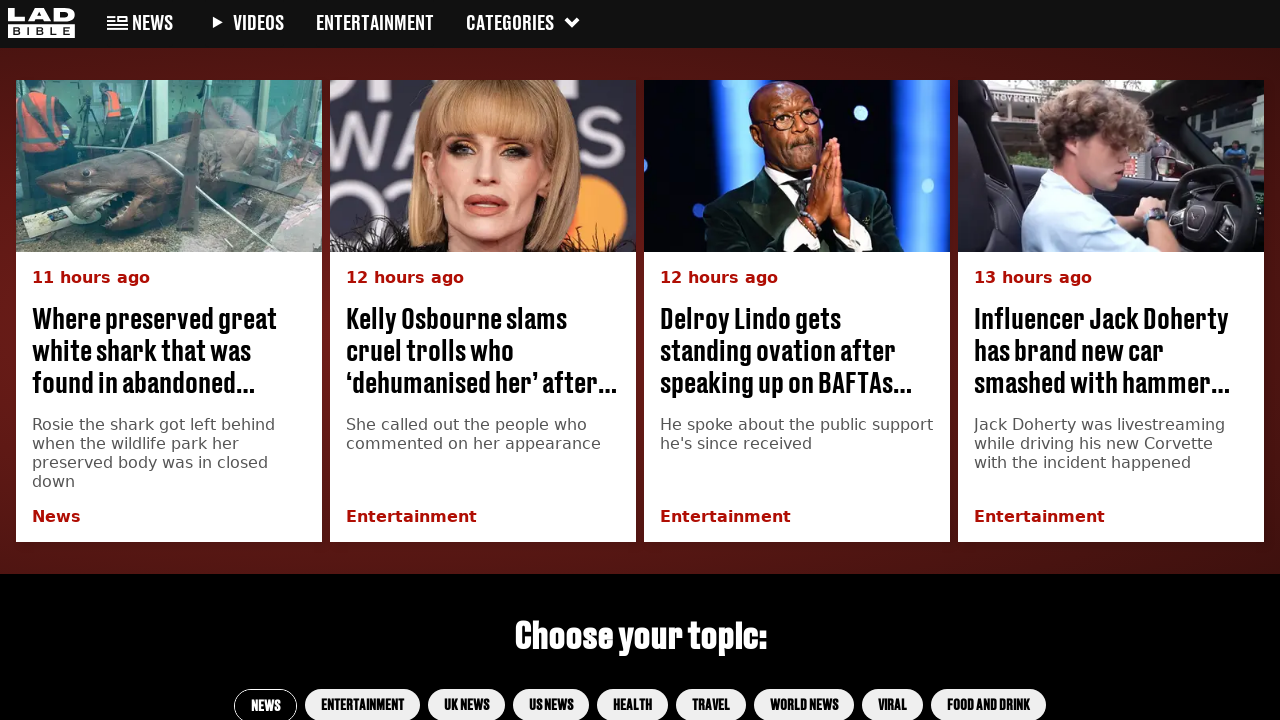

Clicked 'Submit your content' link at (640, 578) on a:has-text('Submit your content')
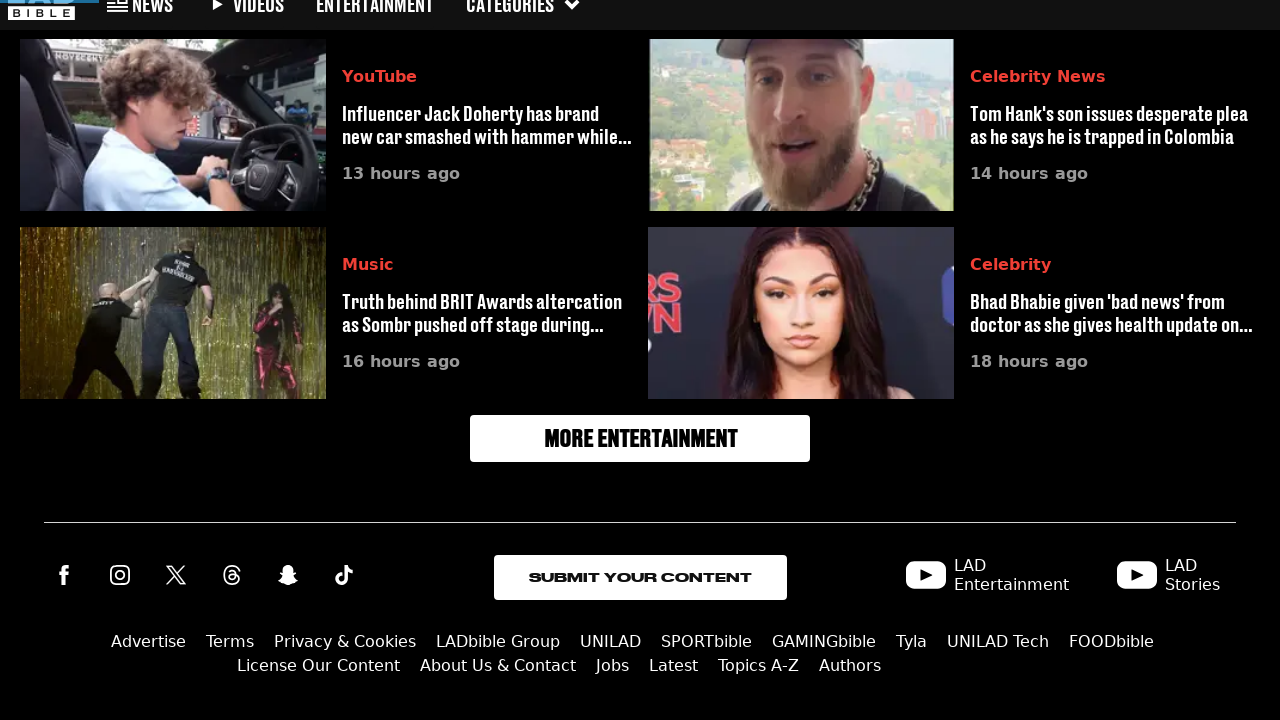

Waited for page load to complete after clicking submit link
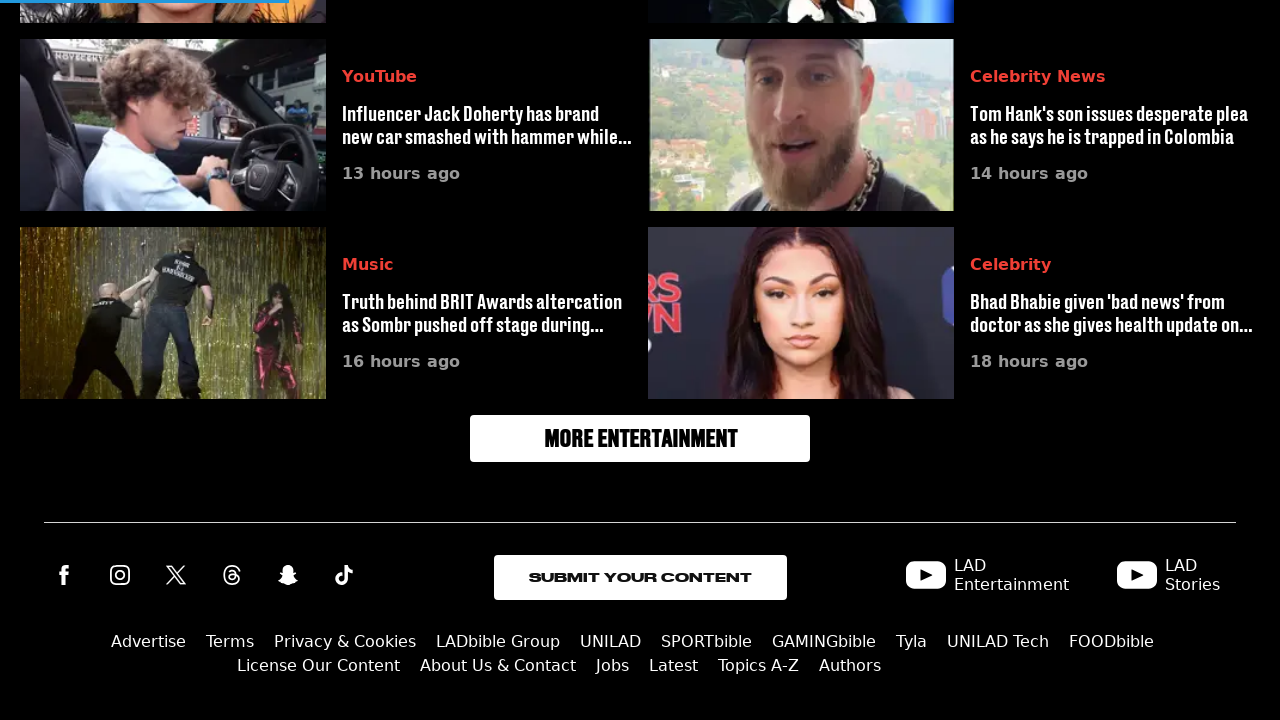

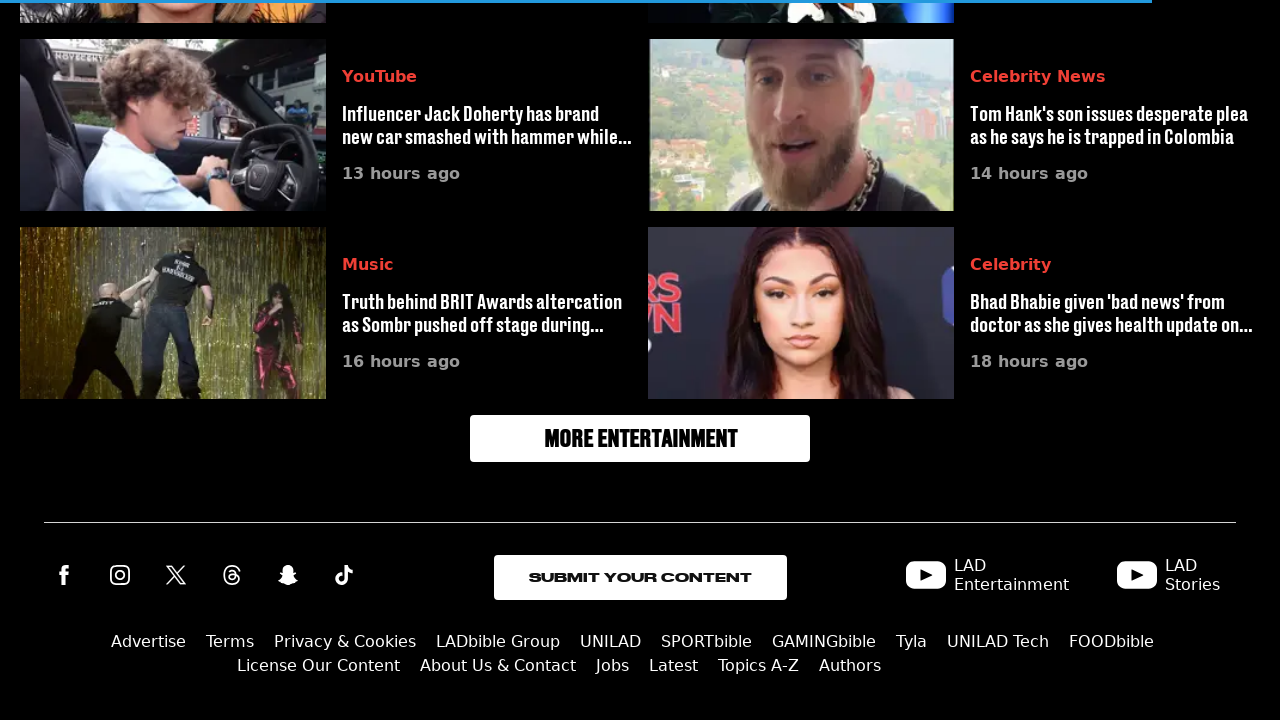